Tests unchecking a checkbox on the checkboxes page and verifying it is no longer selected

Starting URL: http://the-internet.herokuapp.com/checkboxes

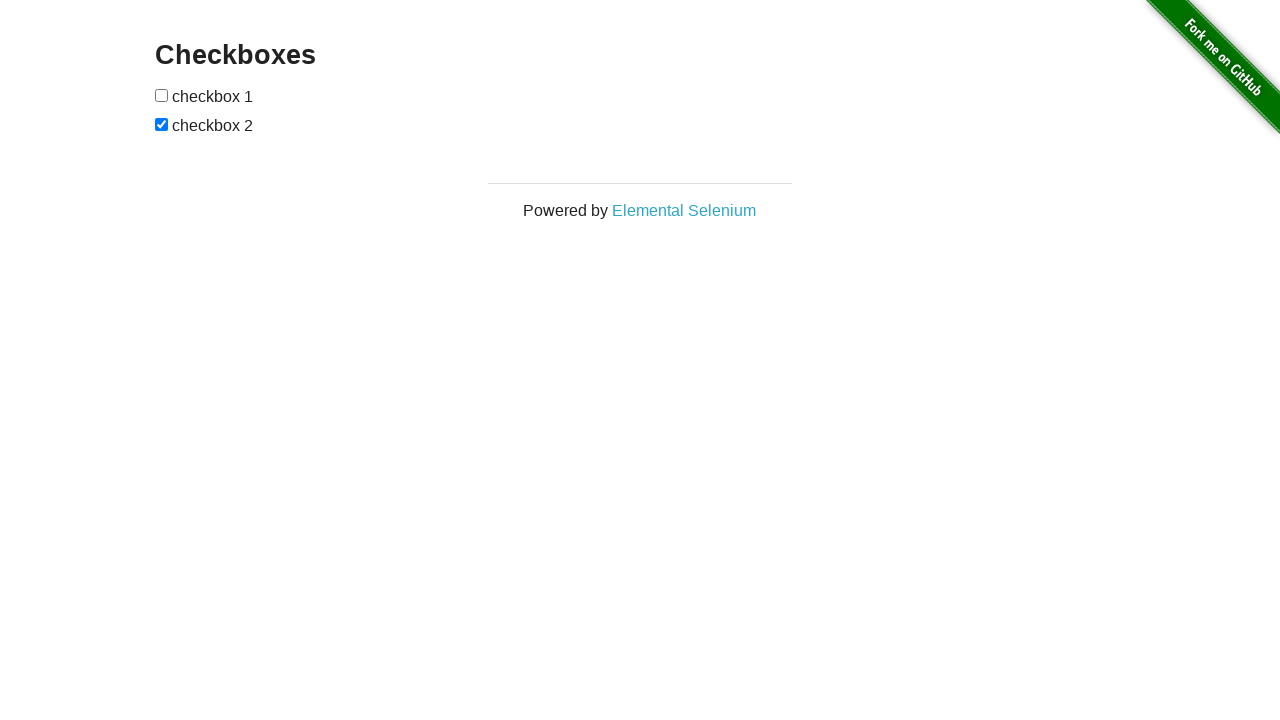

Waited for checkboxes to load on the page
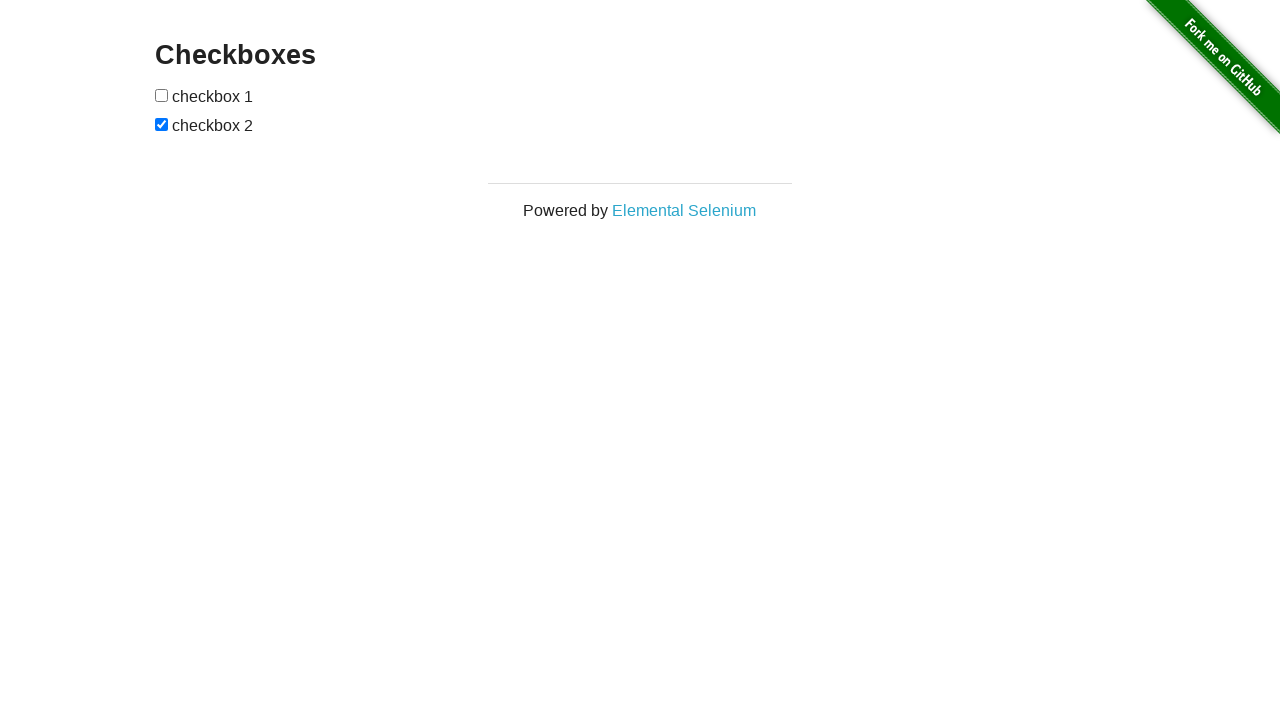

Located all checkboxes on the page
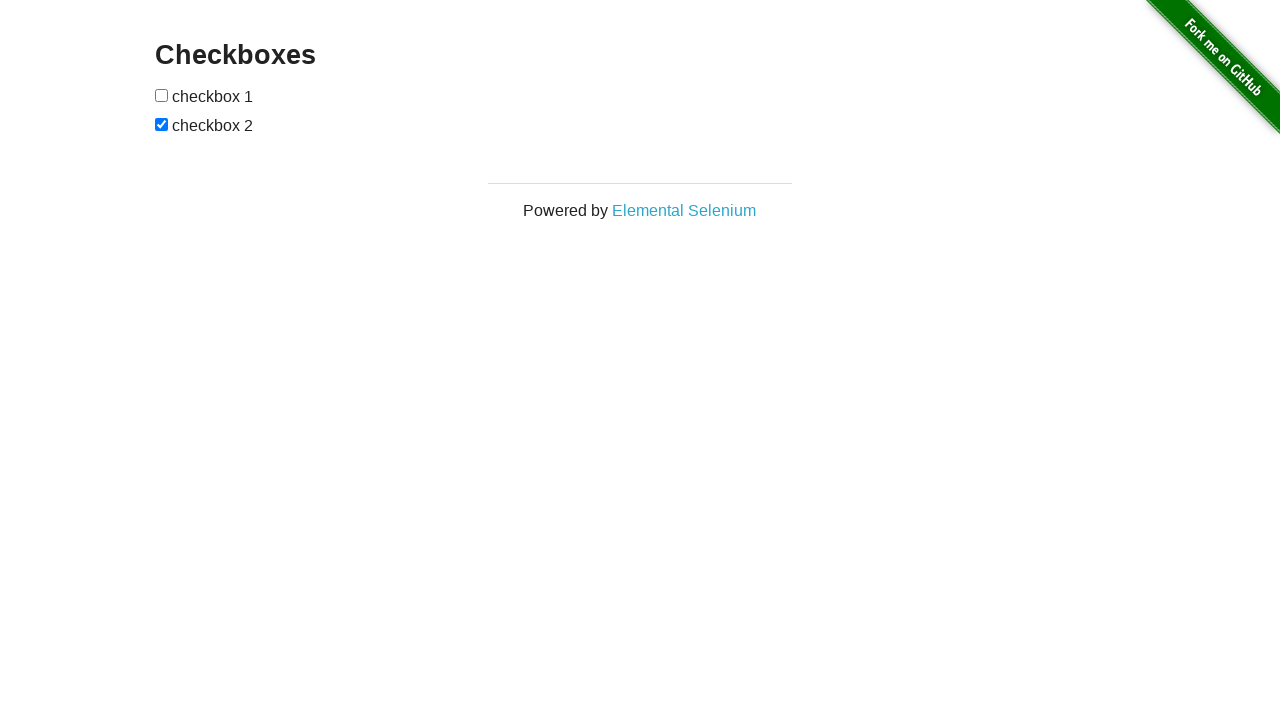

Clicked the second checkbox to uncheck it at (162, 124) on [type=checkbox] >> nth=1
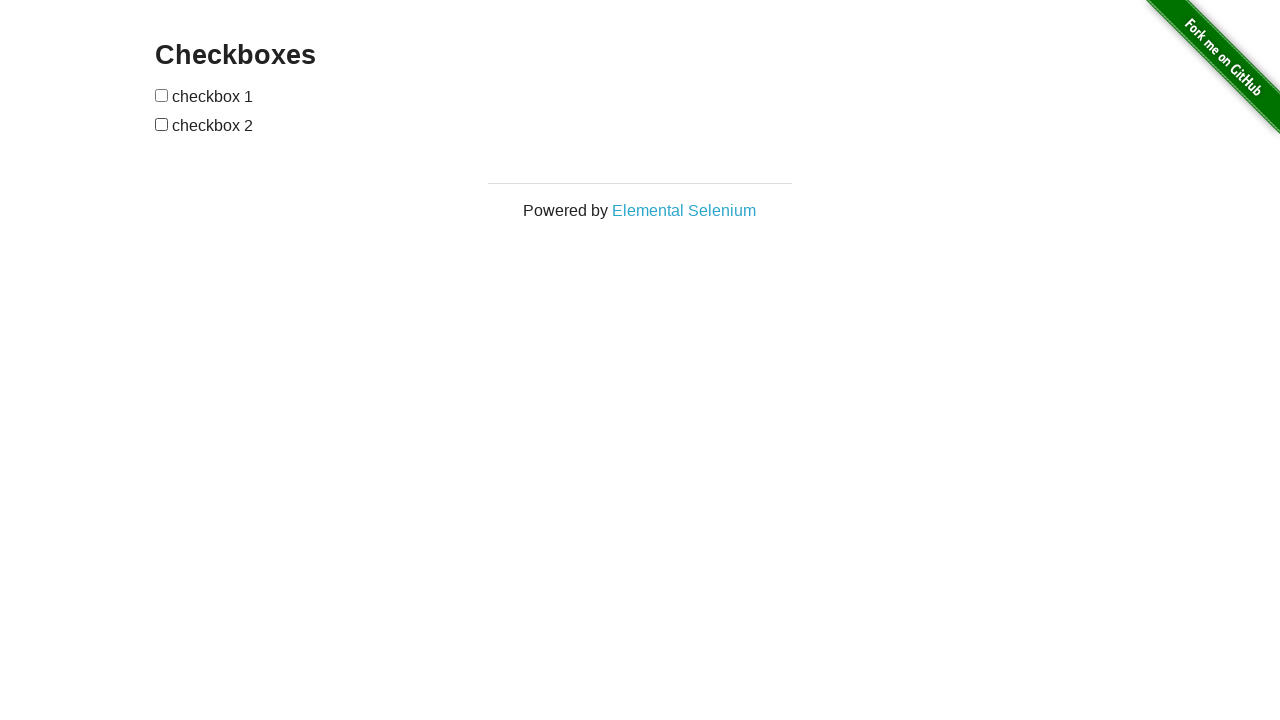

Verified that the second checkbox is no longer selected
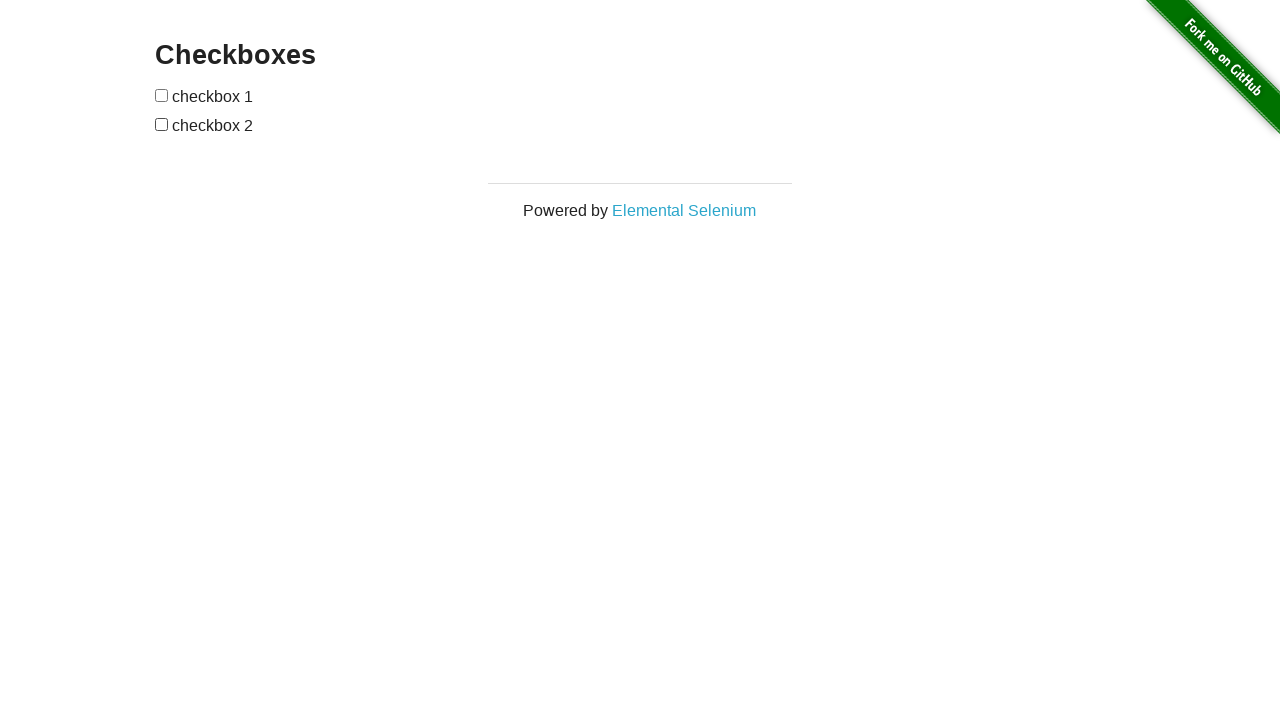

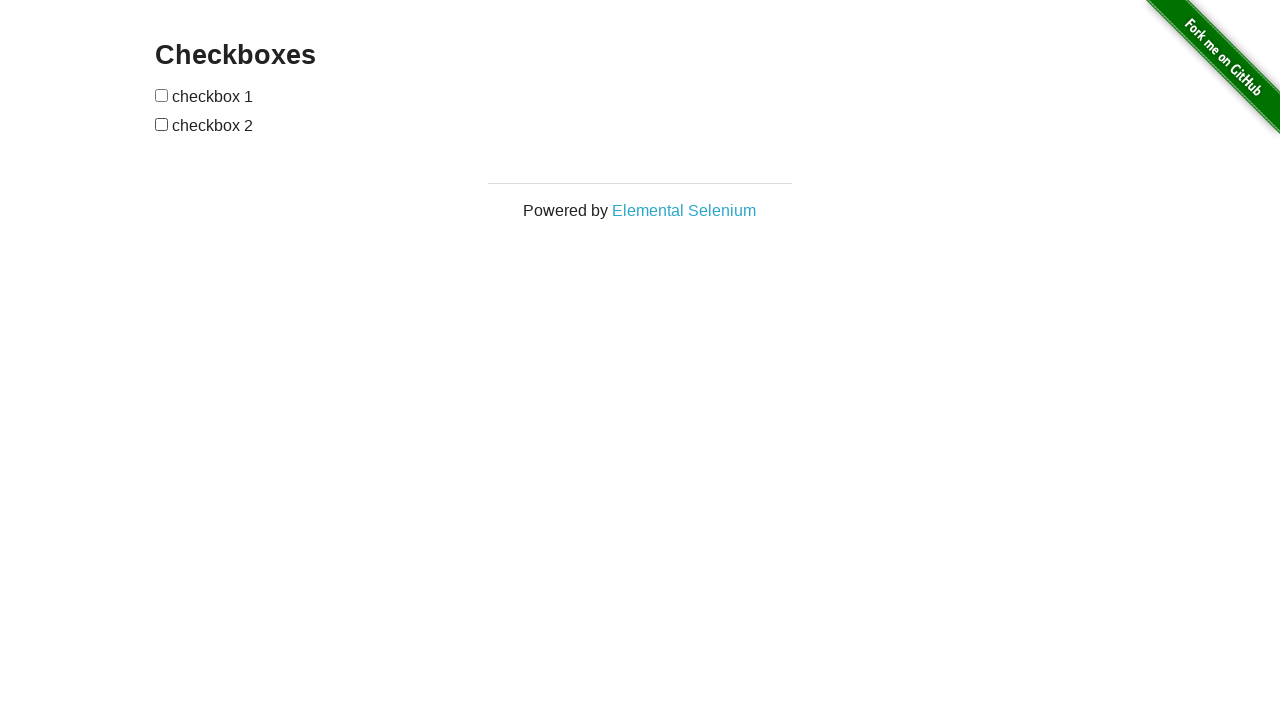